Tests visibility of a text element, clicks a hide button, and verifies the element becomes hidden

Starting URL: https://rahulshettyacademy.com/AutomationPractice/

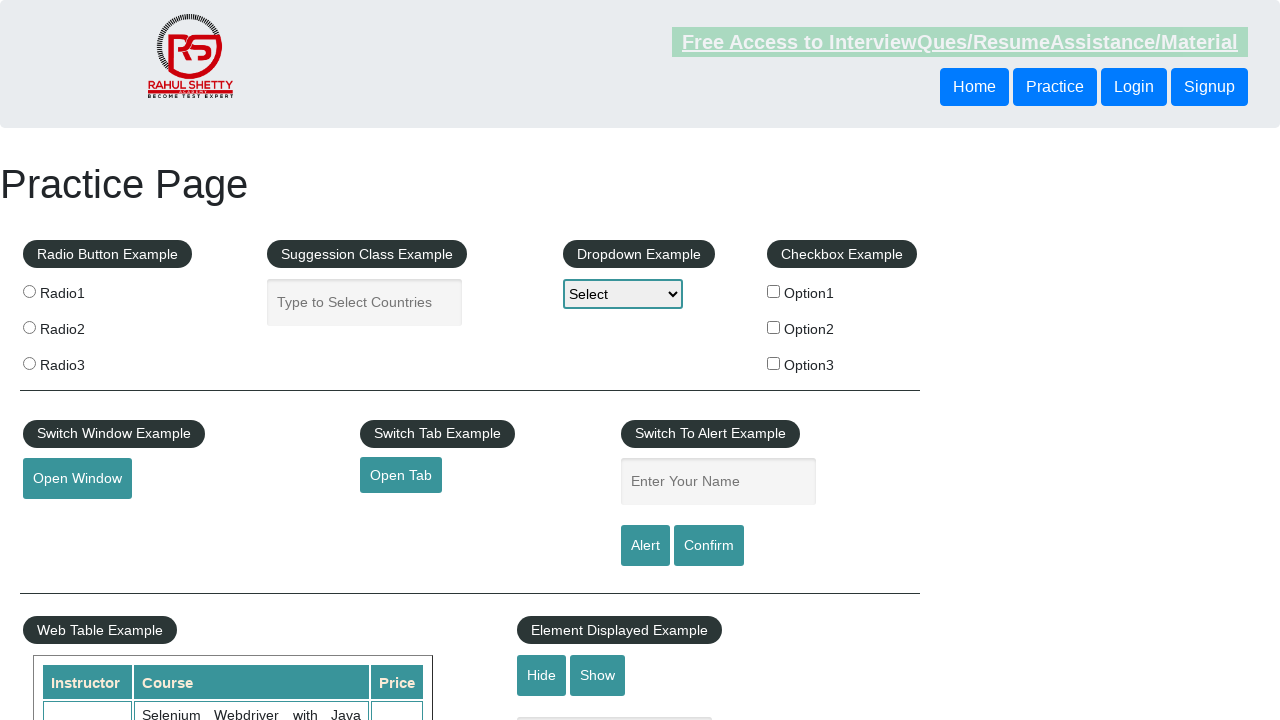

Verified that the text element is visible on page load
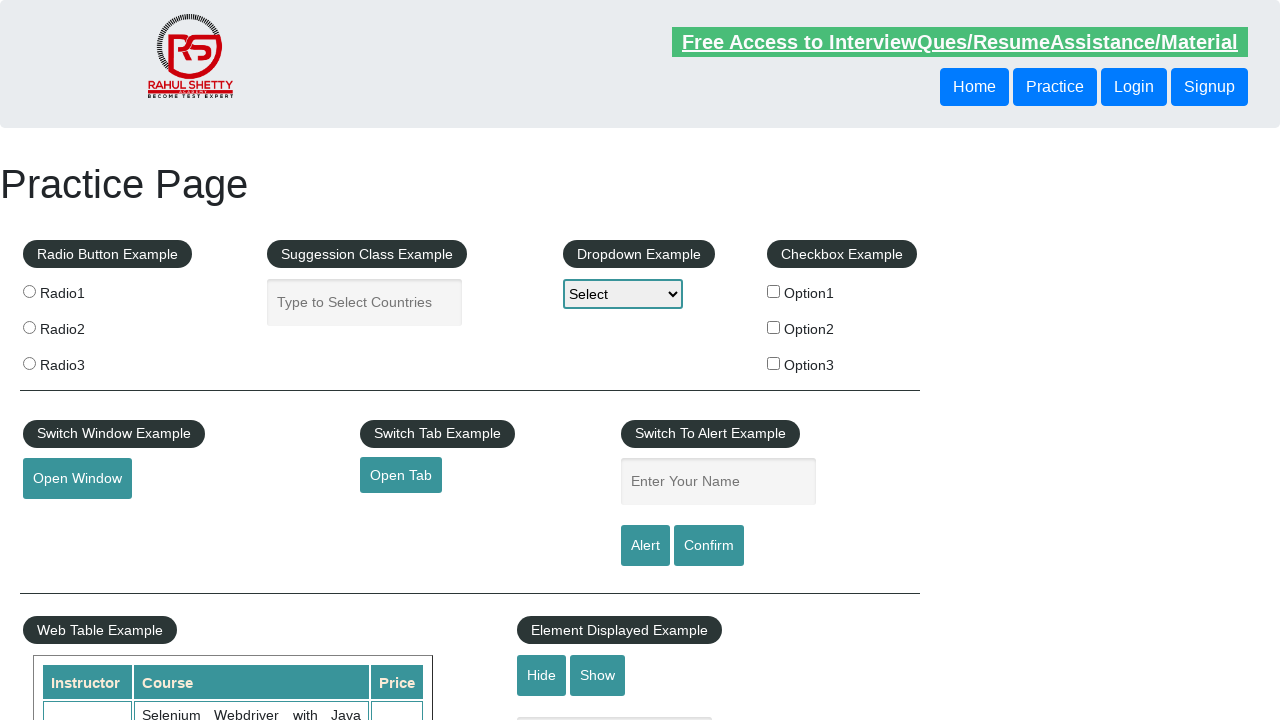

Clicked the hide button to hide the text element at (542, 675) on #hide-textbox
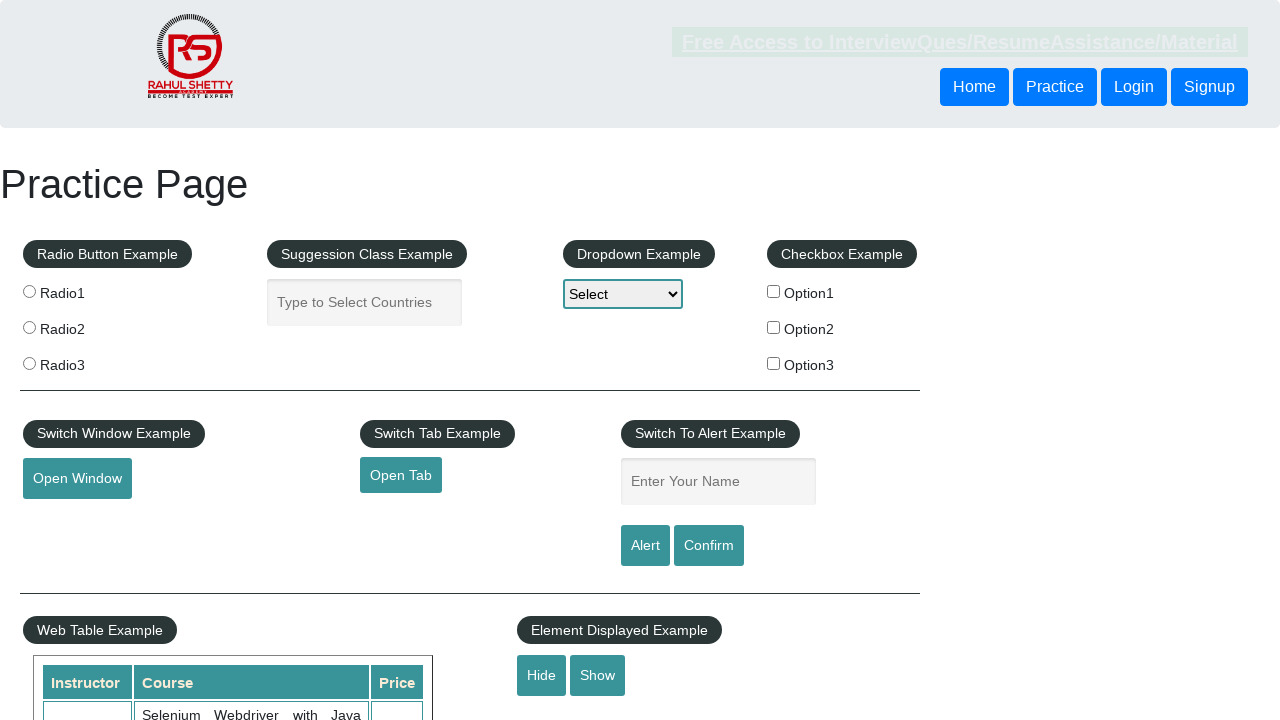

Verified that the text element is now hidden after clicking hide button
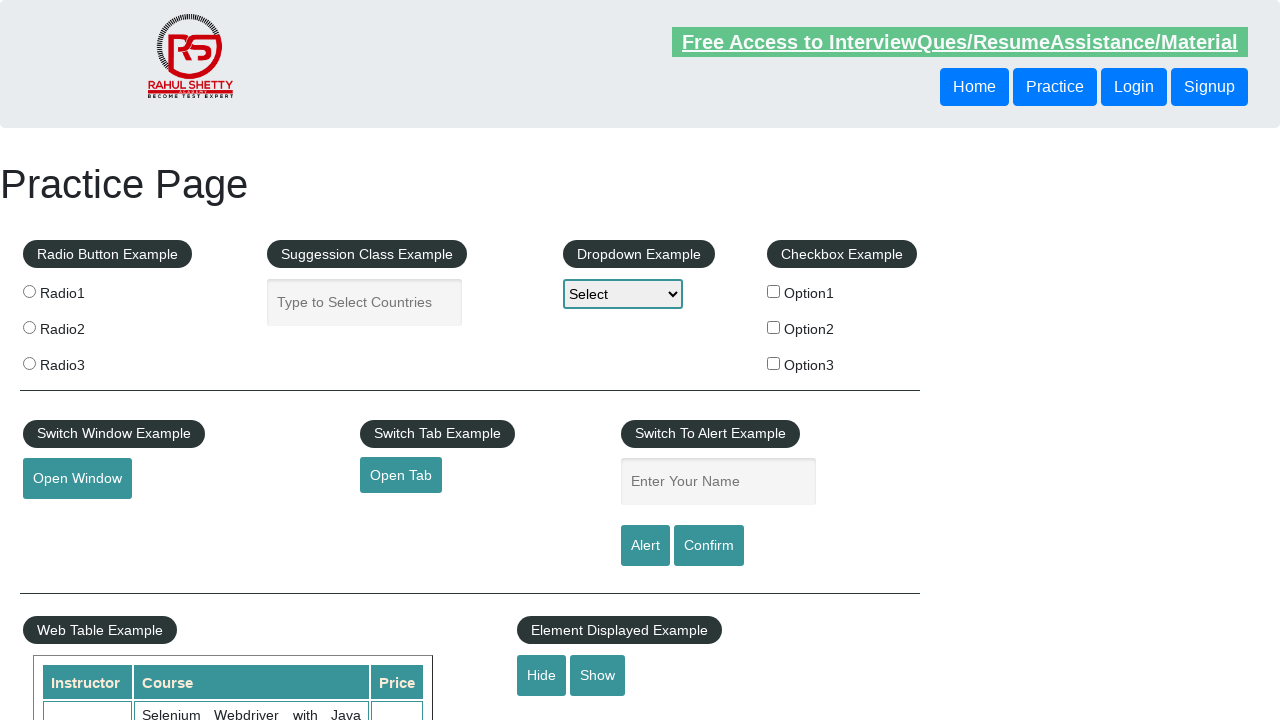

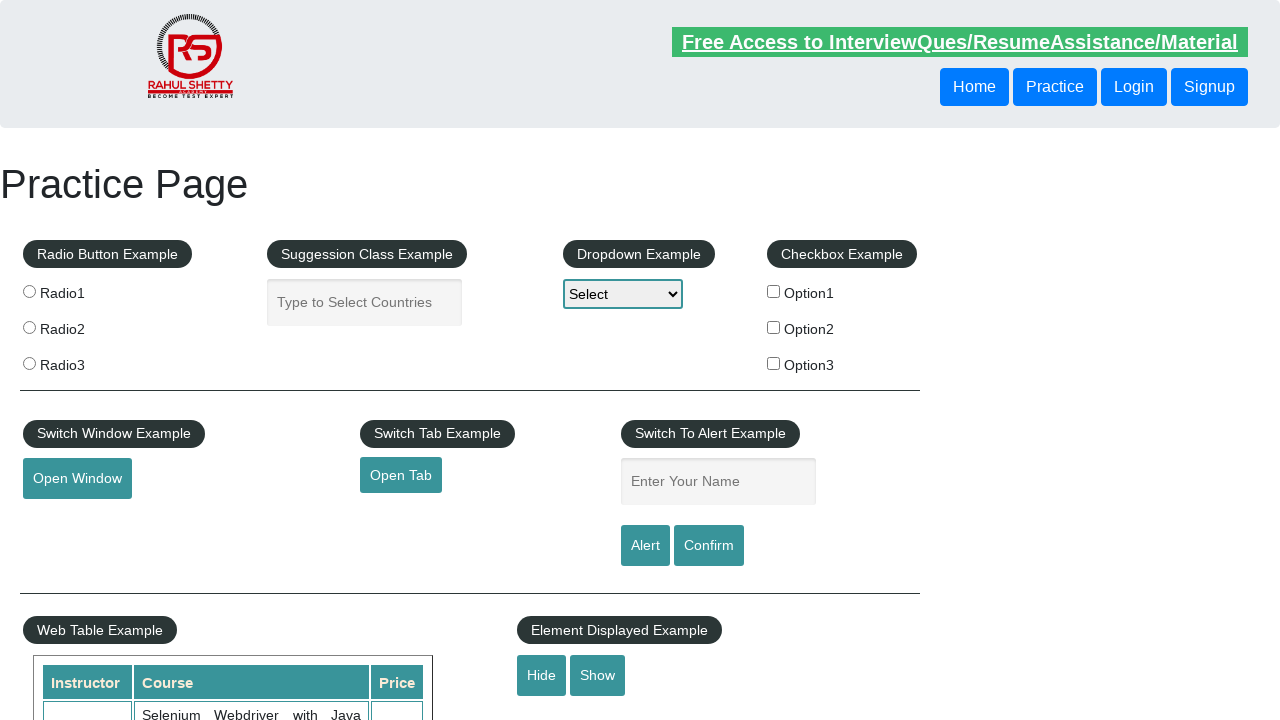